Tests checkbox interaction by clicking the first checkbox and verifying its display status

Starting URL: https://faculty.washington.edu/chudler/java/boxes.html

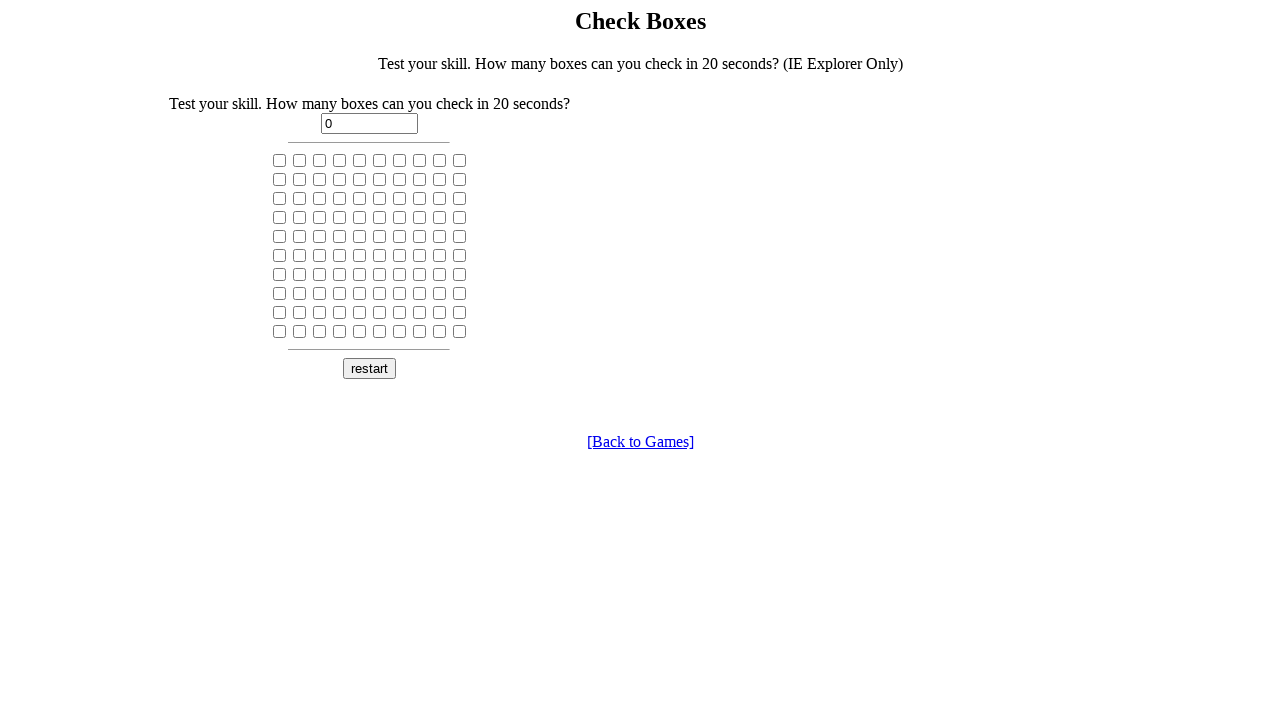

Clicked the first checkbox at (280, 160) on (//*[@type='checkbox'])[1]
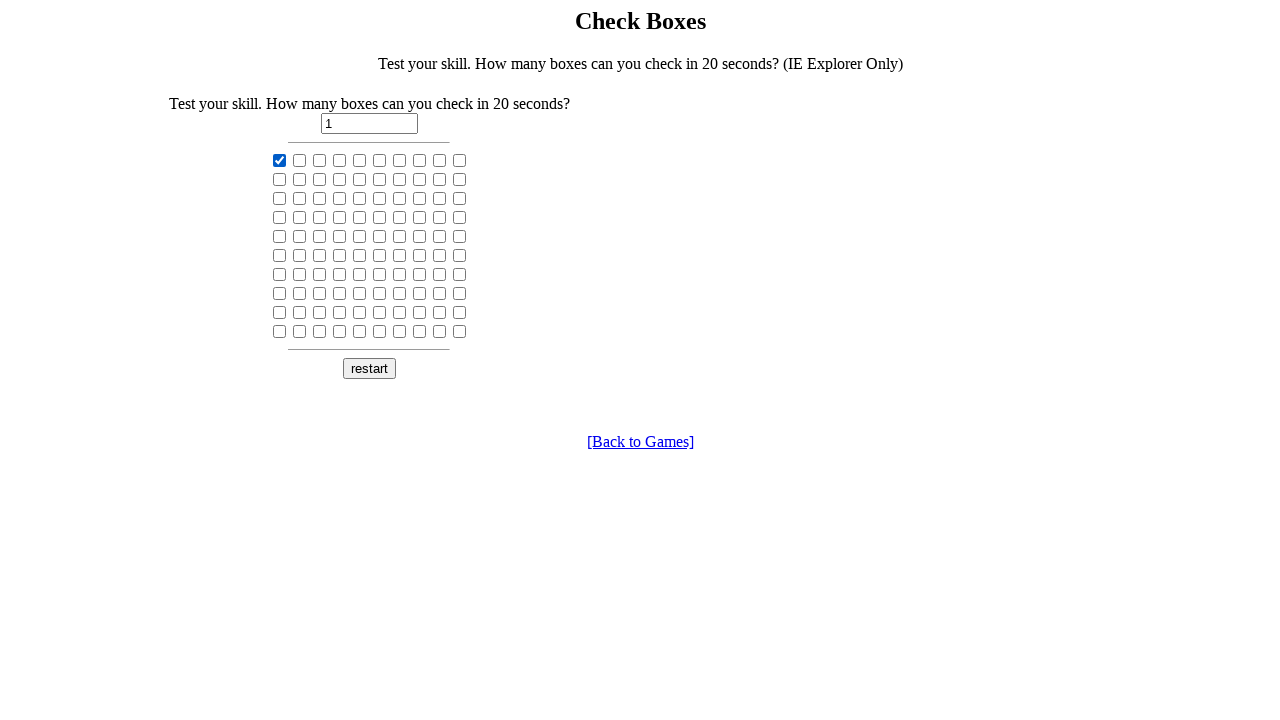

Located first checkbox element
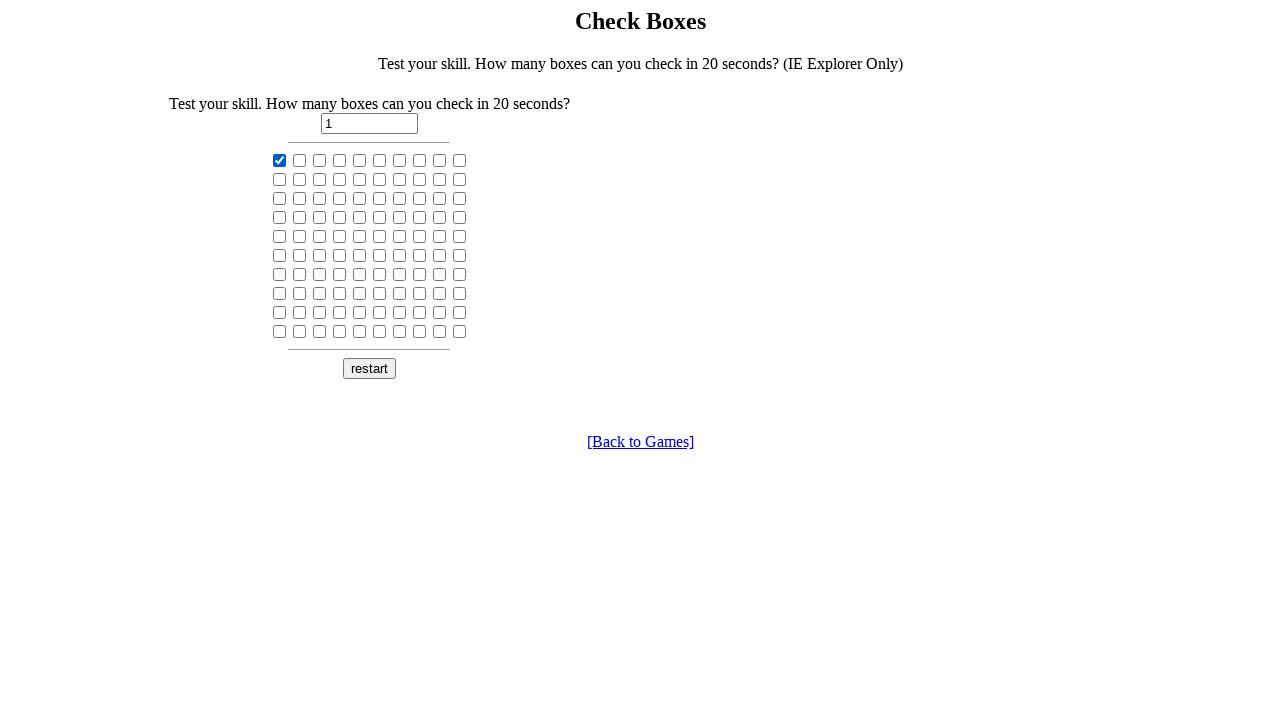

Verified checkbox visibility status: True
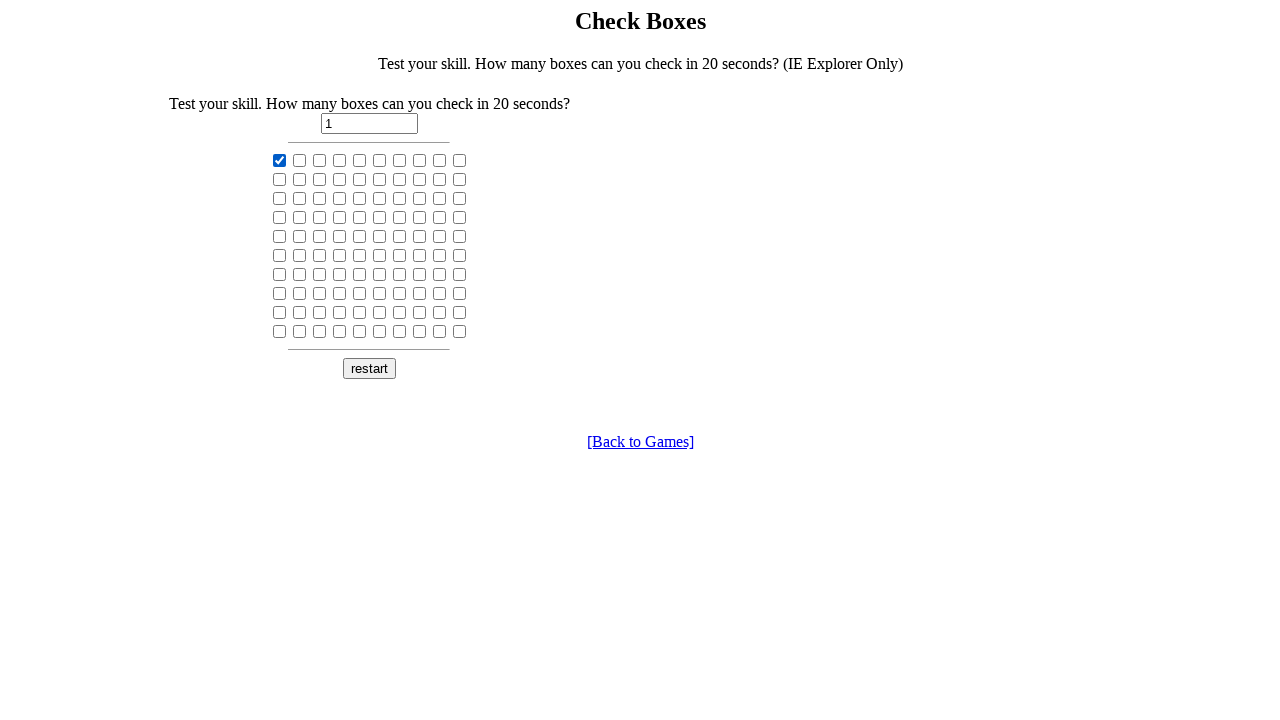

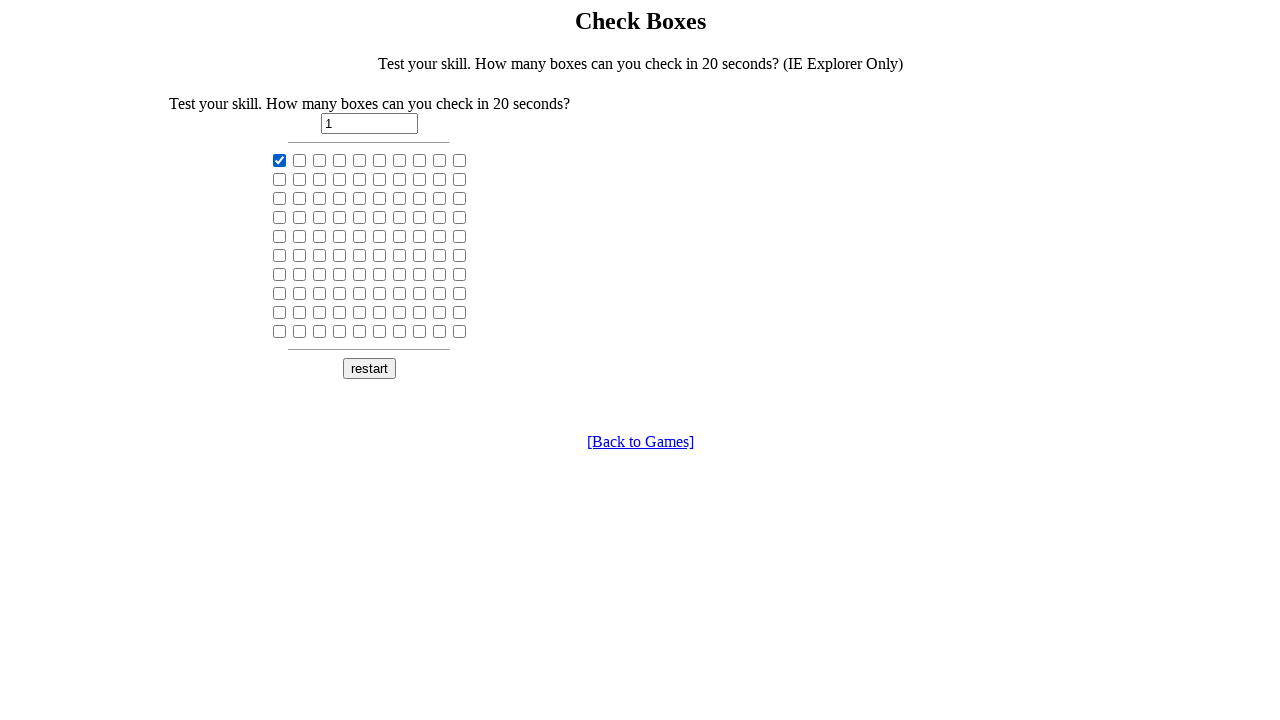